Tests the erail.in train search functionality by entering source station (MAS), destination station (MDU), unchecking the "Sort on Date" checkbox, and verifying the train results table loads properly.

Starting URL: https://erail.in/

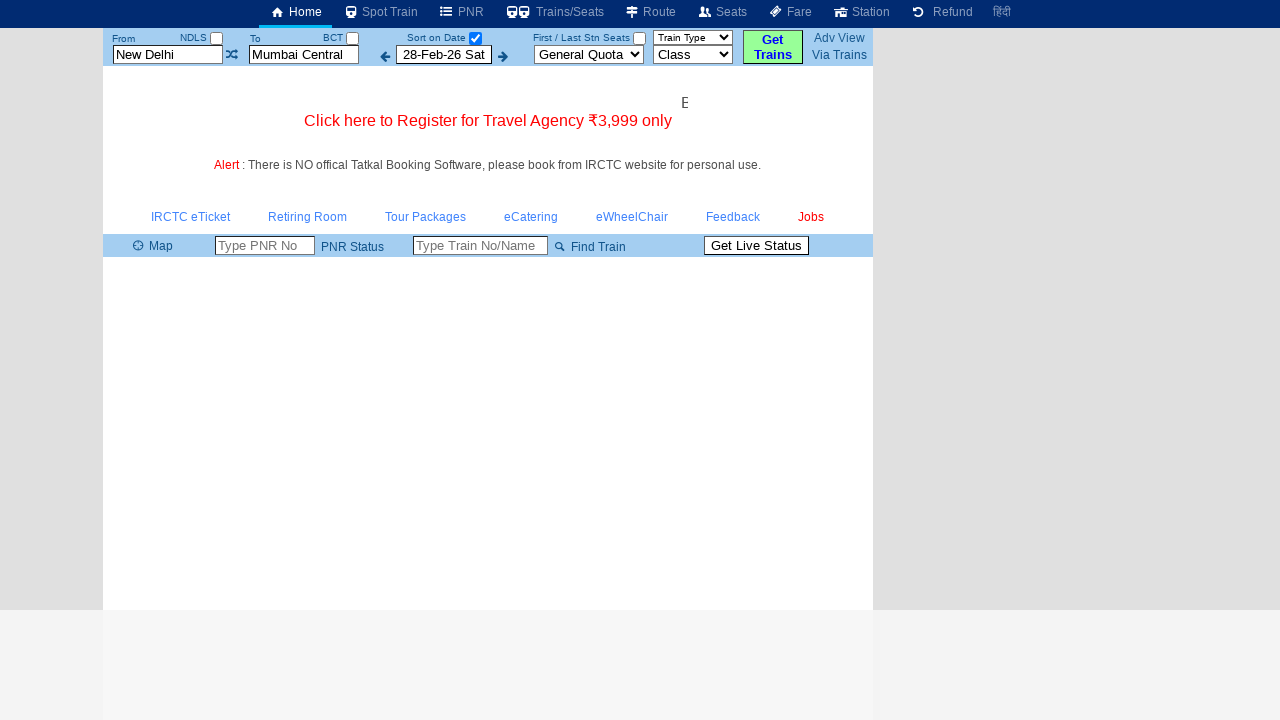

Cleared the 'From' station field on input#txtStationFrom
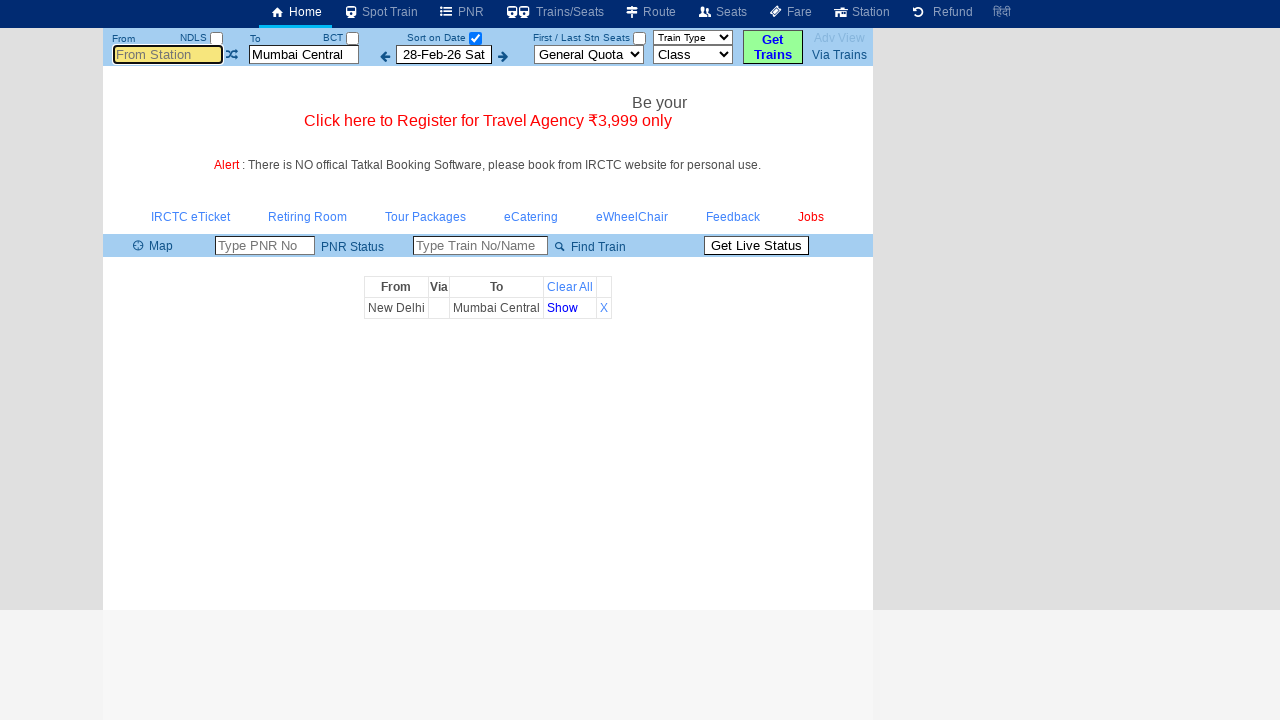

Filled 'From' station field with 'MAS' on input#txtStationFrom
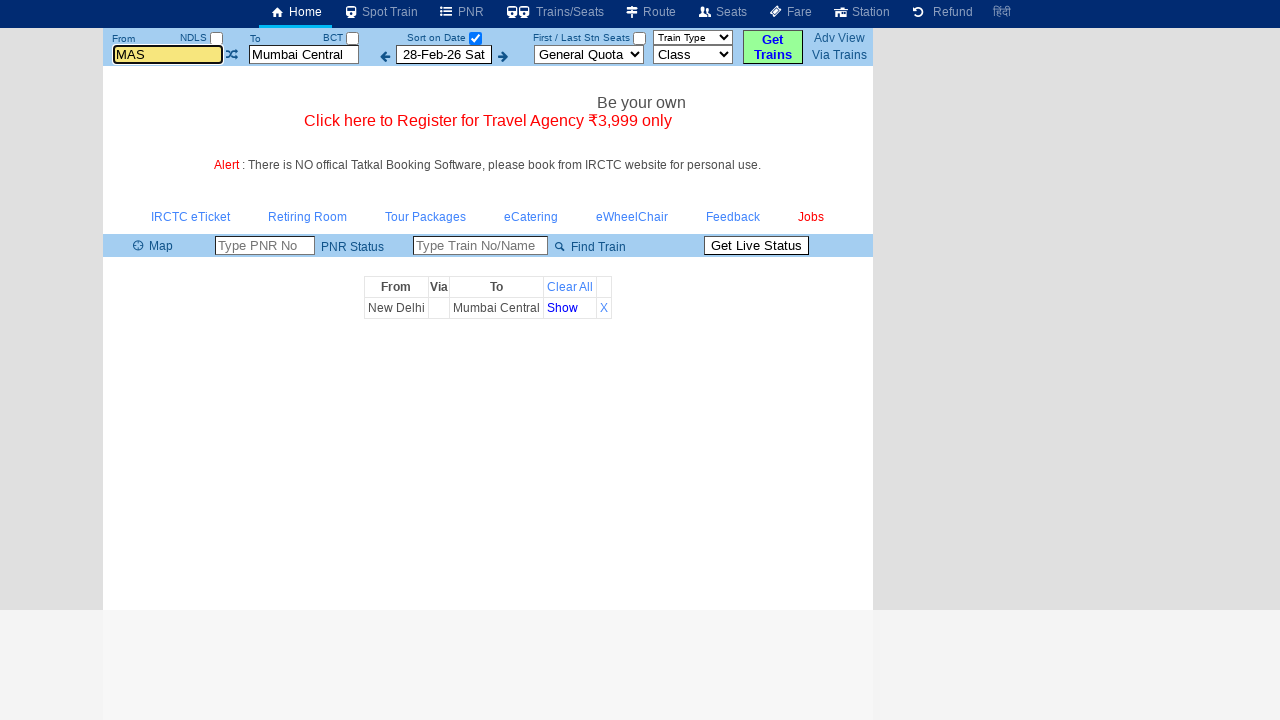

Pressed Enter to confirm 'From' station selection
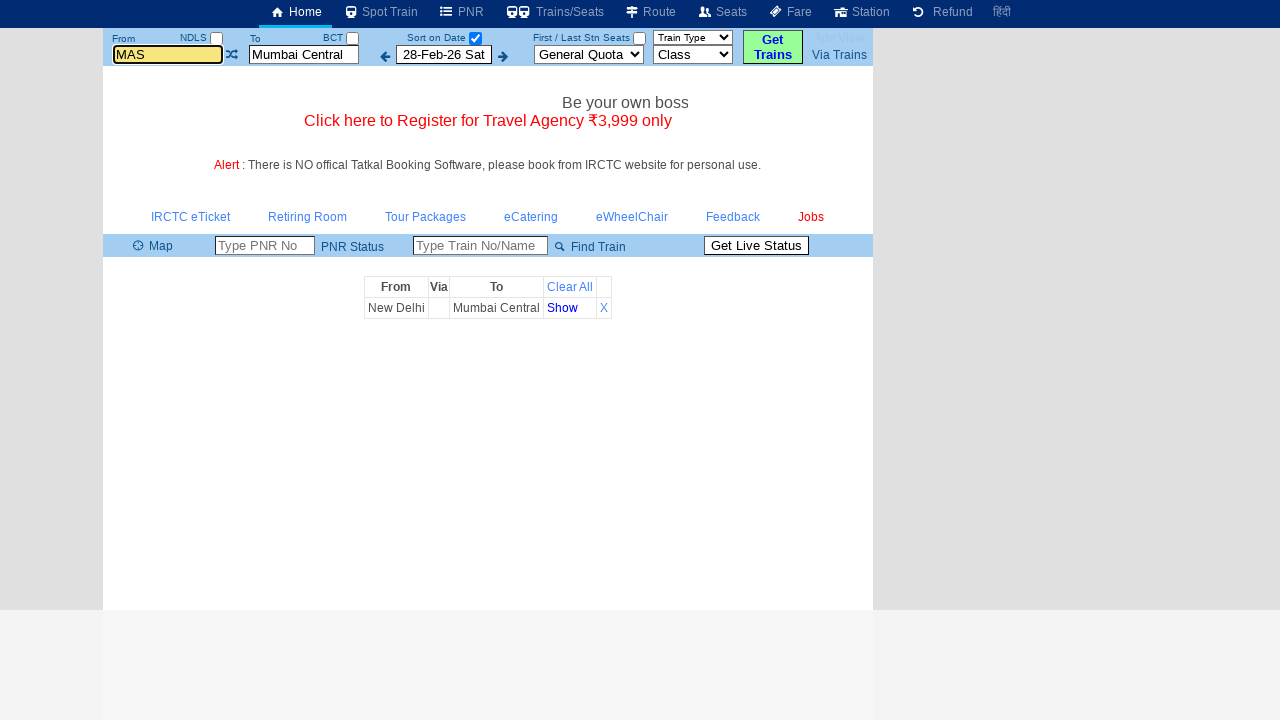

Cleared the 'To' station field on input#txtStationTo
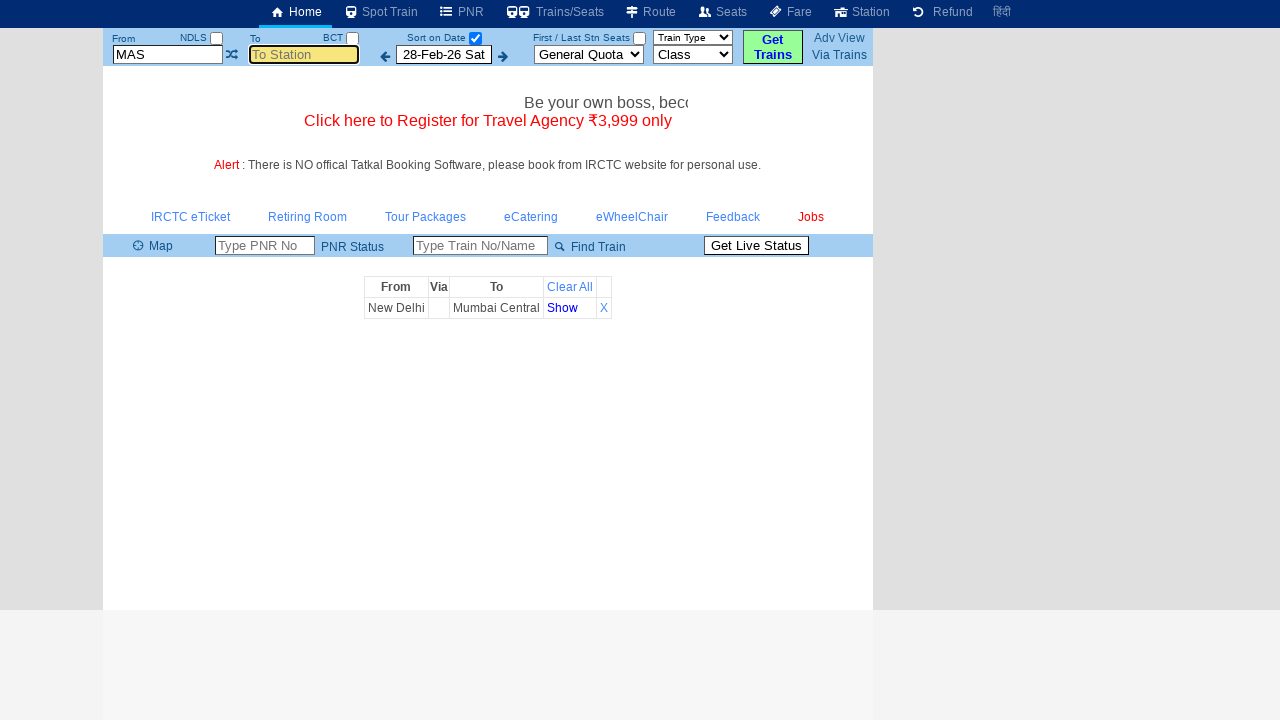

Filled 'To' station field with 'MDU' on input#txtStationTo
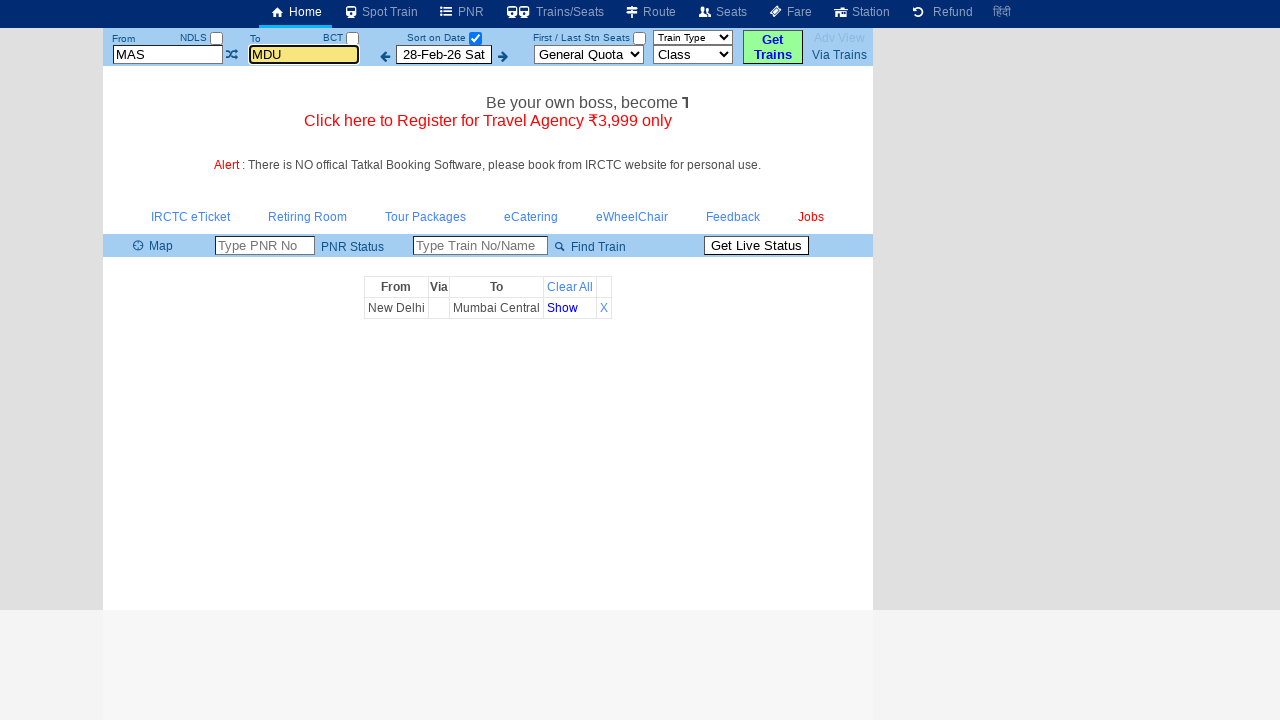

Pressed Enter to confirm 'To' station selection
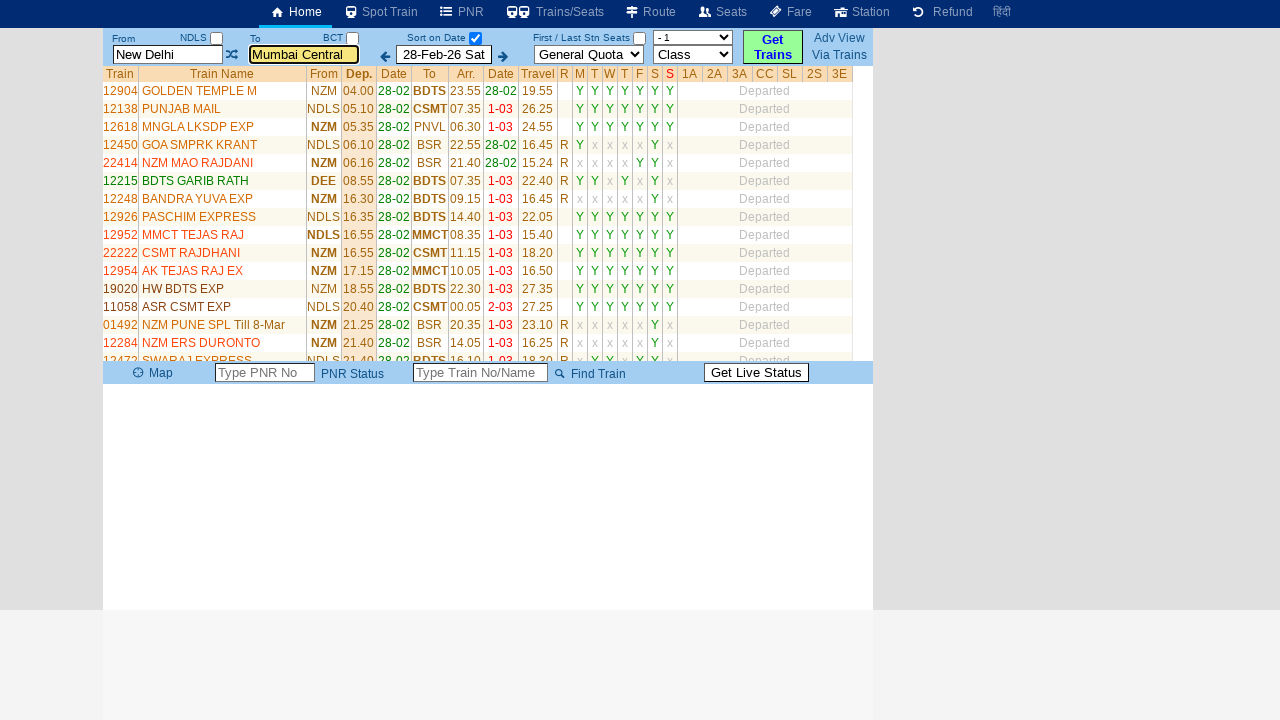

Unchecked the 'Sort on Date' checkbox at (475, 38) on input#chkSelectDateOnly
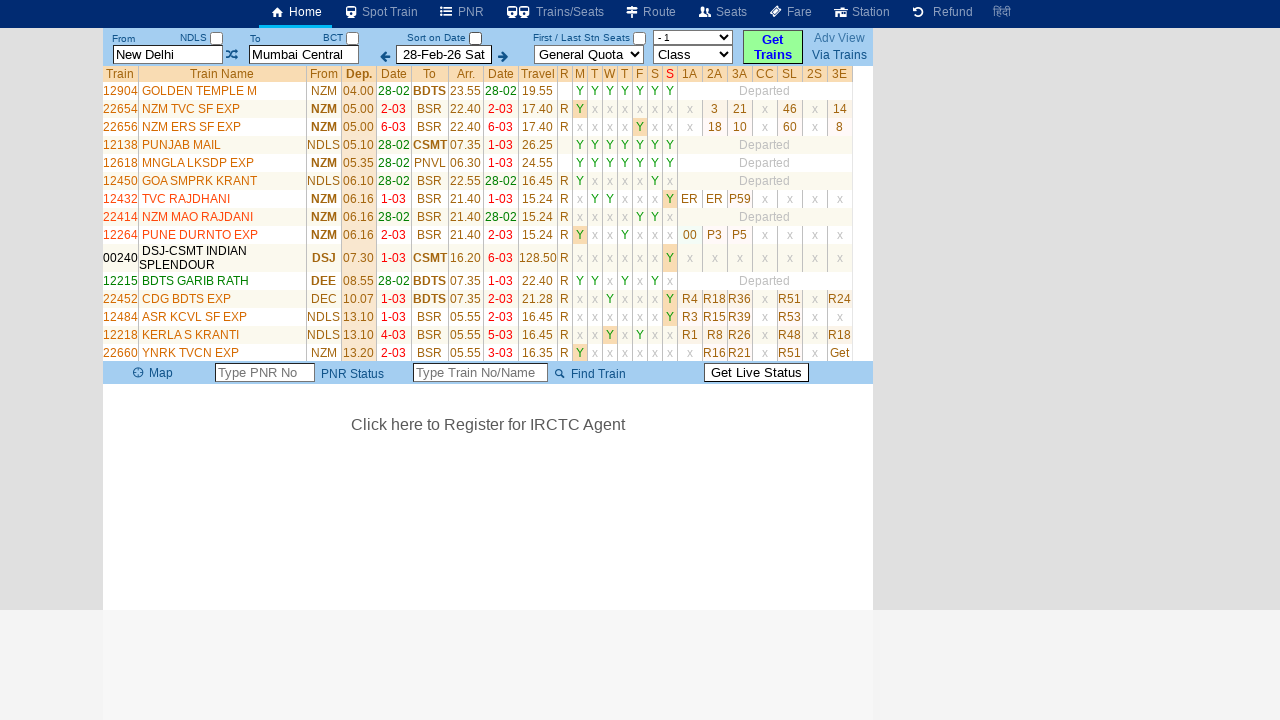

Train results table loaded successfully
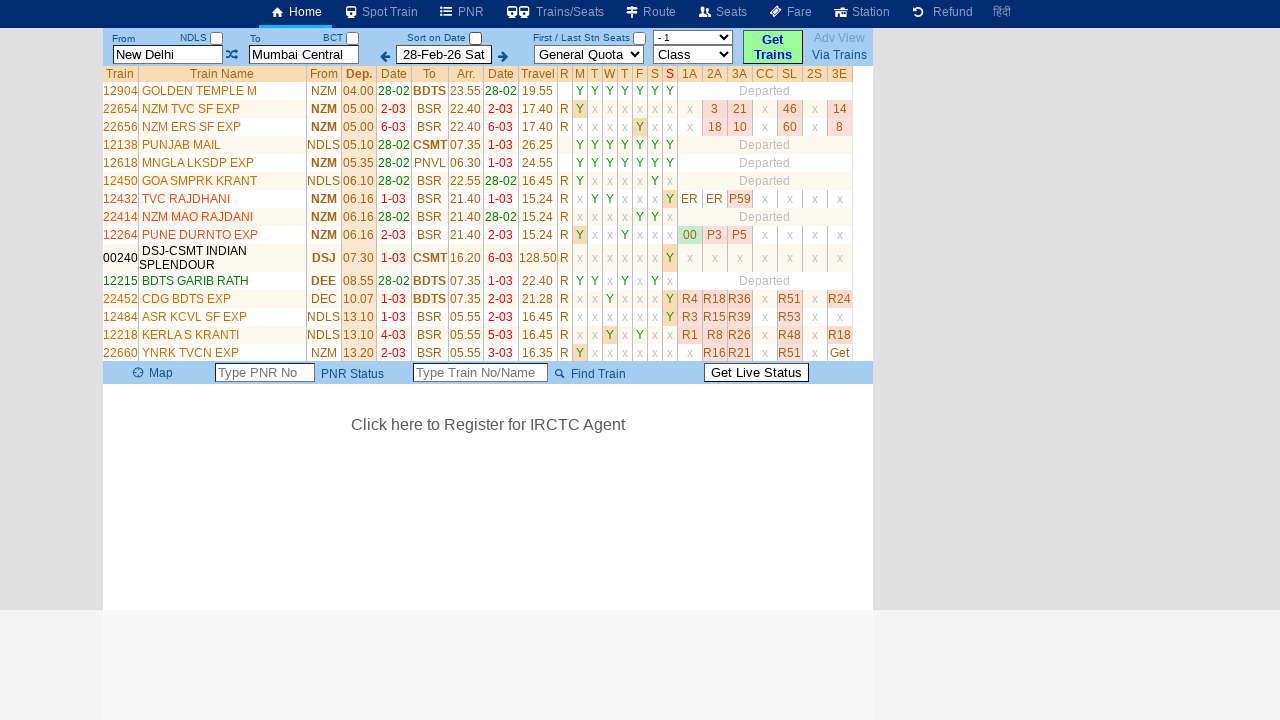

Verified first train name is visible in the results table
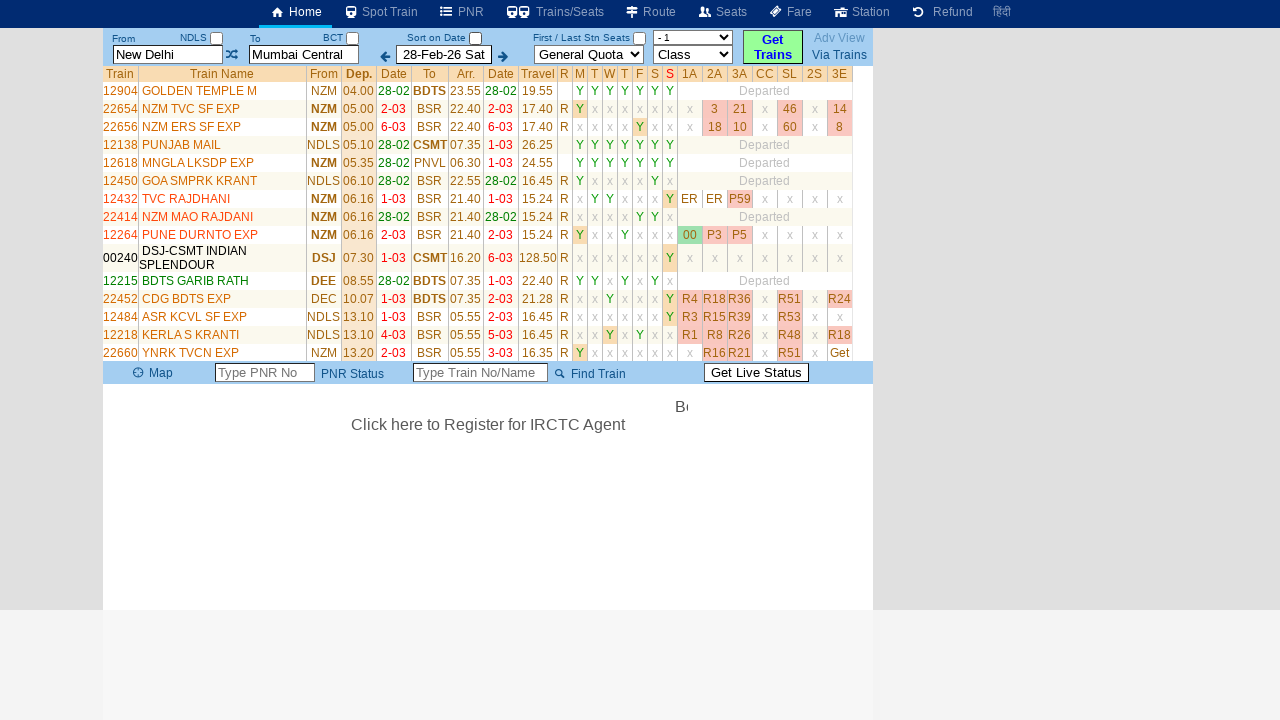

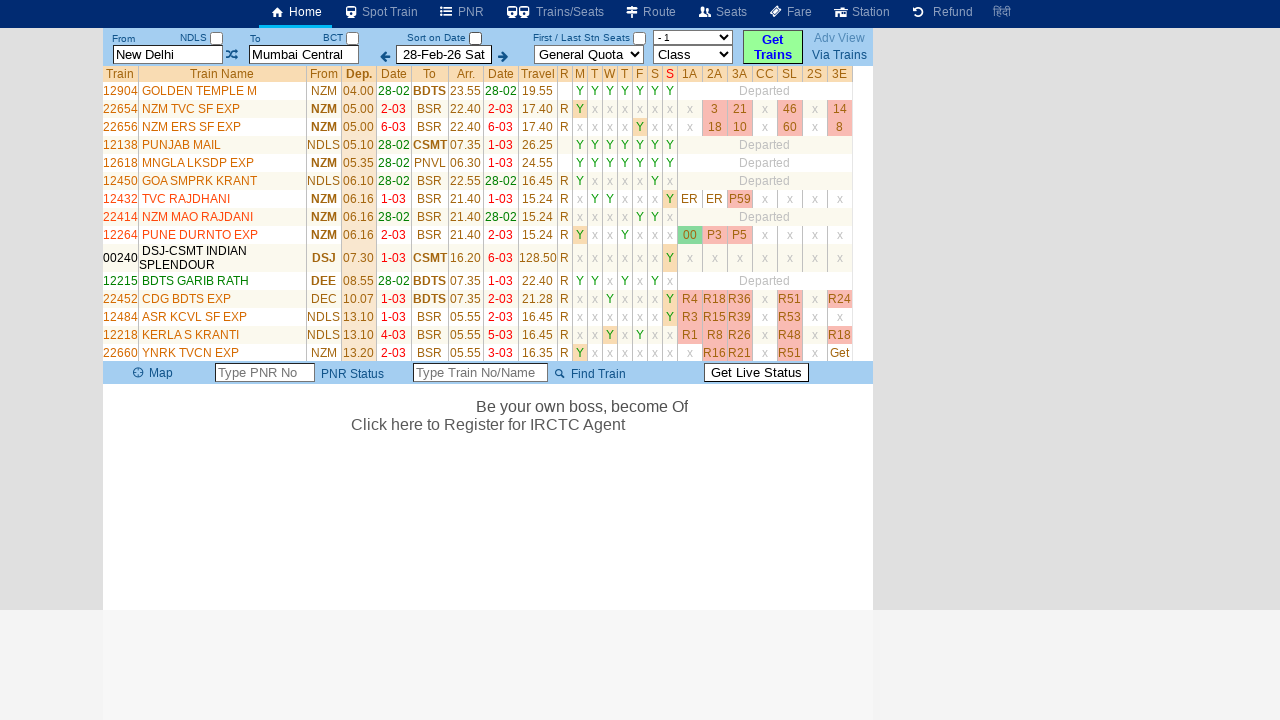